Tests autocomplete functionality by typing "Fr" and waiting for suggestion dropdown to appear with auto-suggestion items

Starting URL: https://rahulshettyacademy.com/AutomationPractice

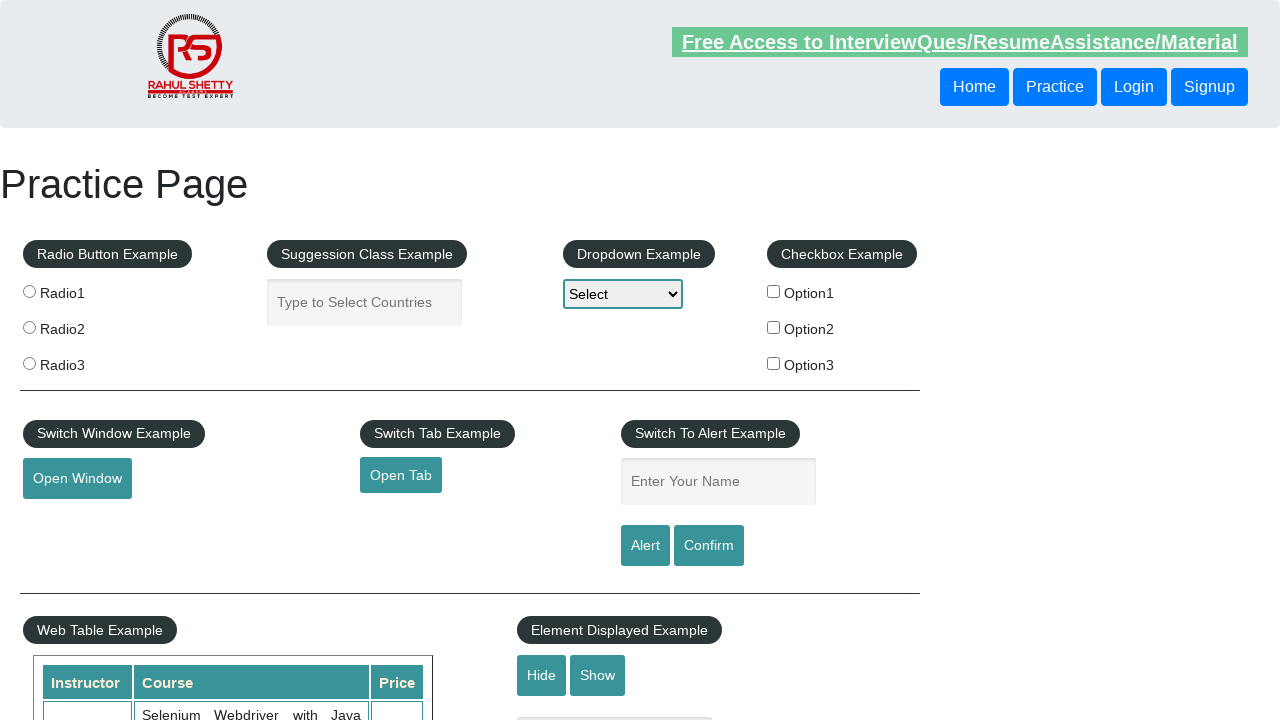

Typed 'Fr' into autocomplete field on #autocomplete
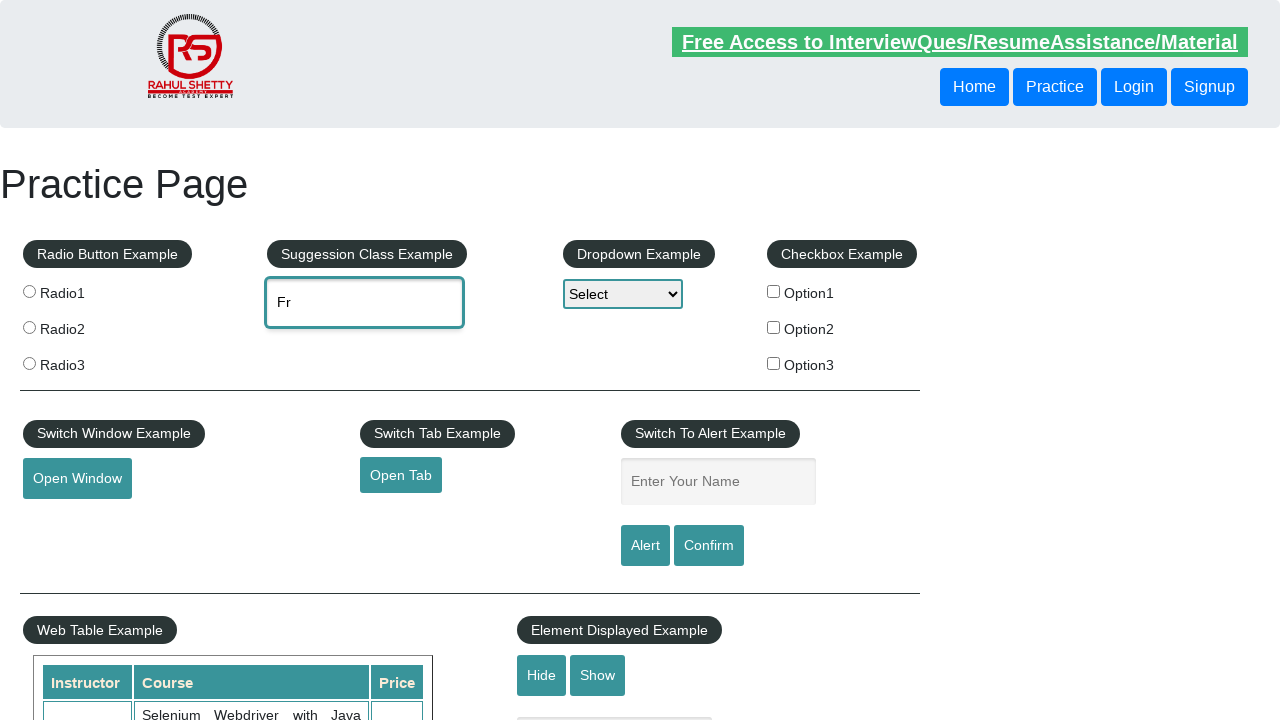

Autocomplete suggestion dropdown appeared with auto-suggestion items
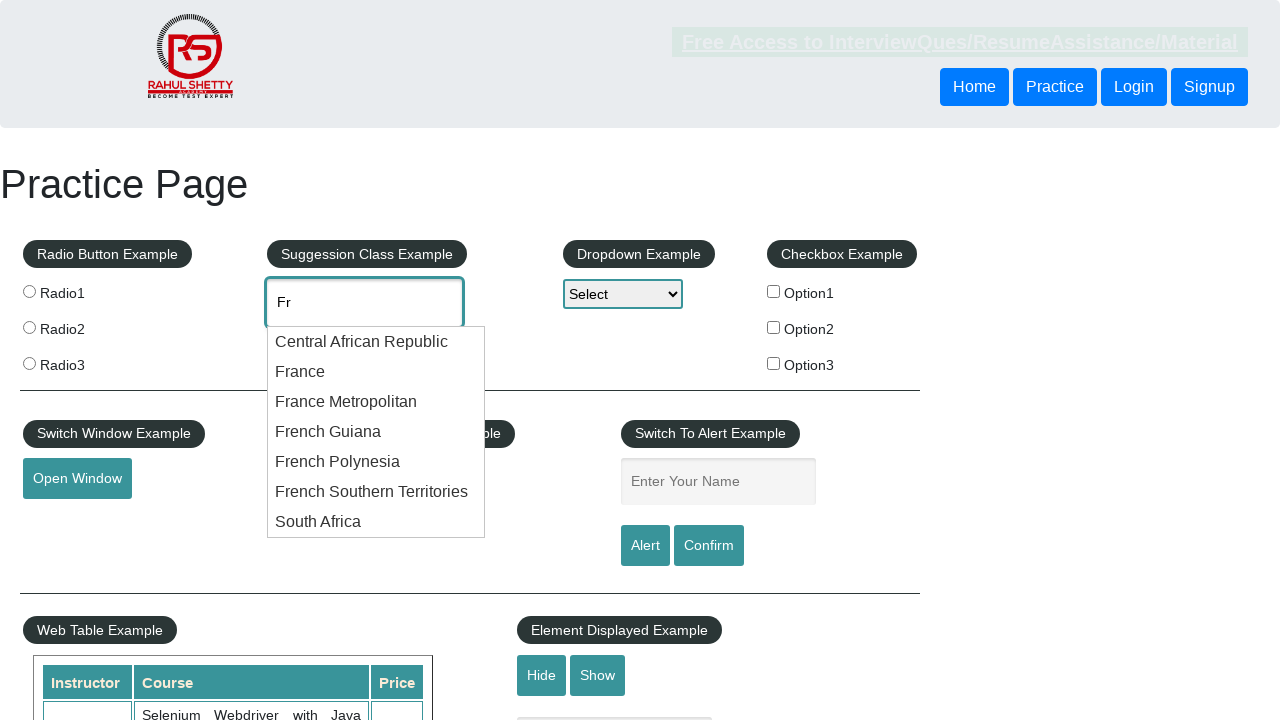

Retrieved all autocomplete suggestion elements
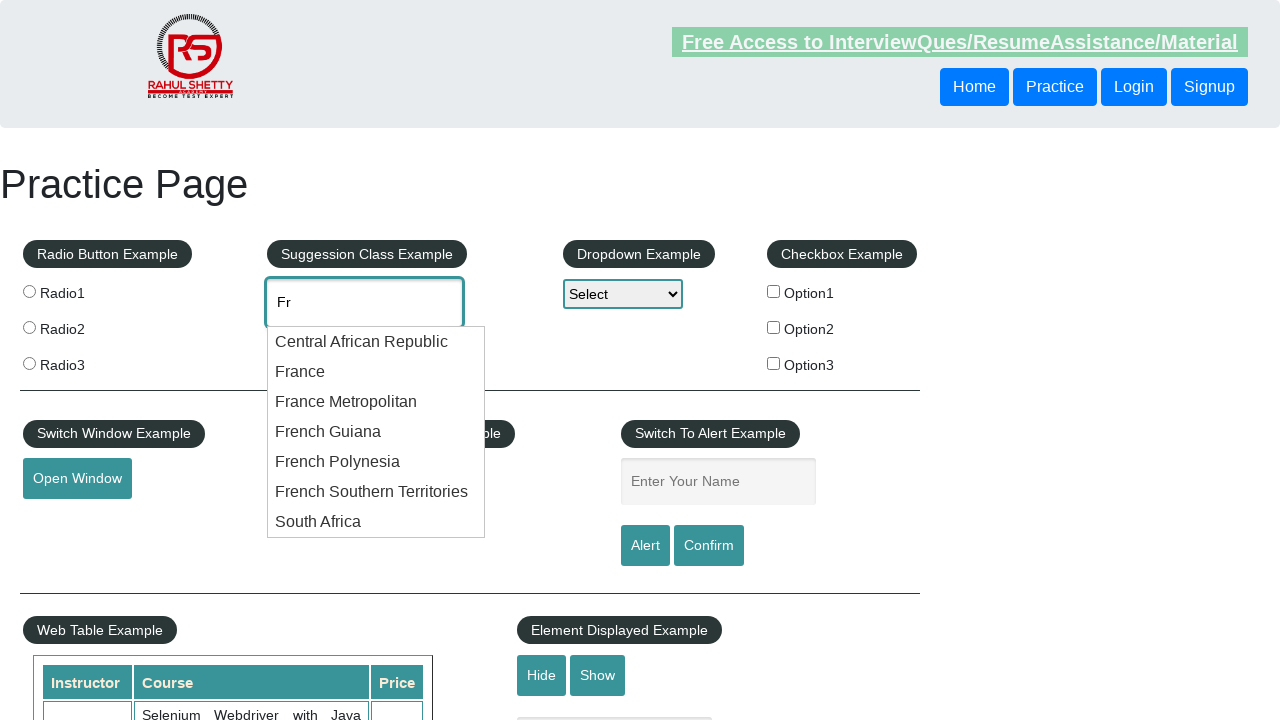

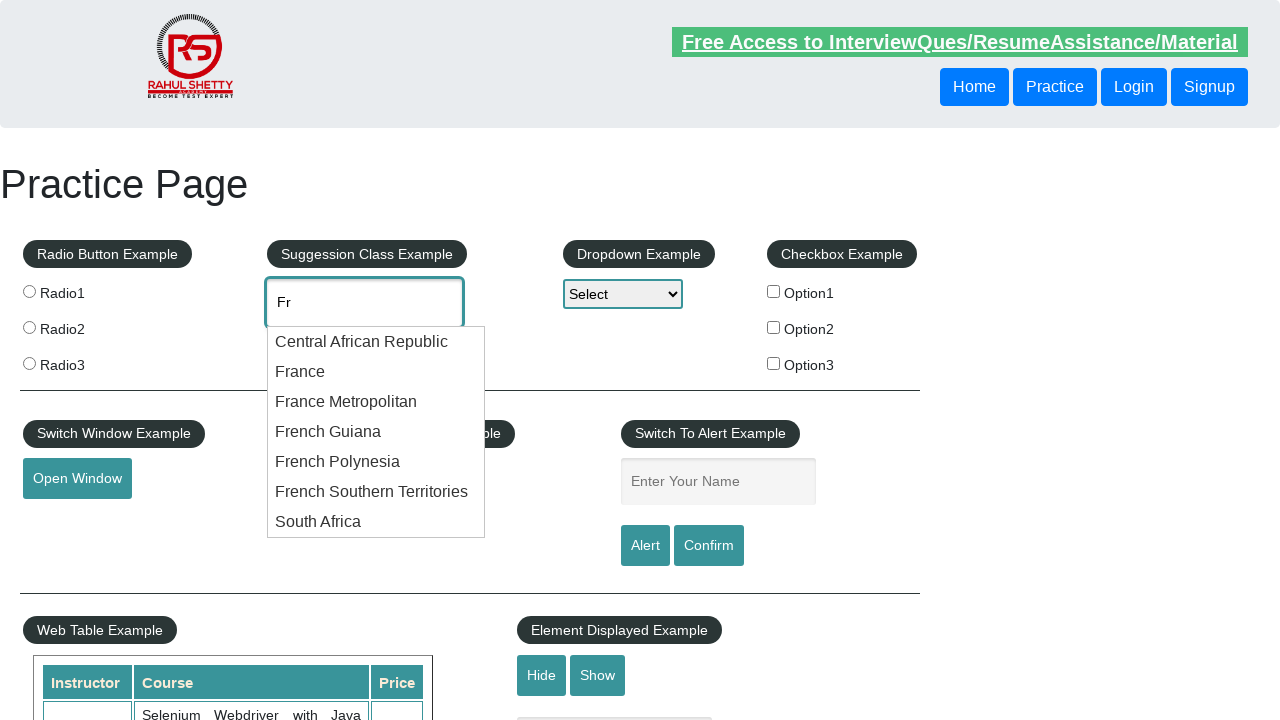